Calculates the sum of two displayed numbers, selects the sum from a dropdown list, and submits the form

Starting URL: http://suninjuly.github.io/selects2.html

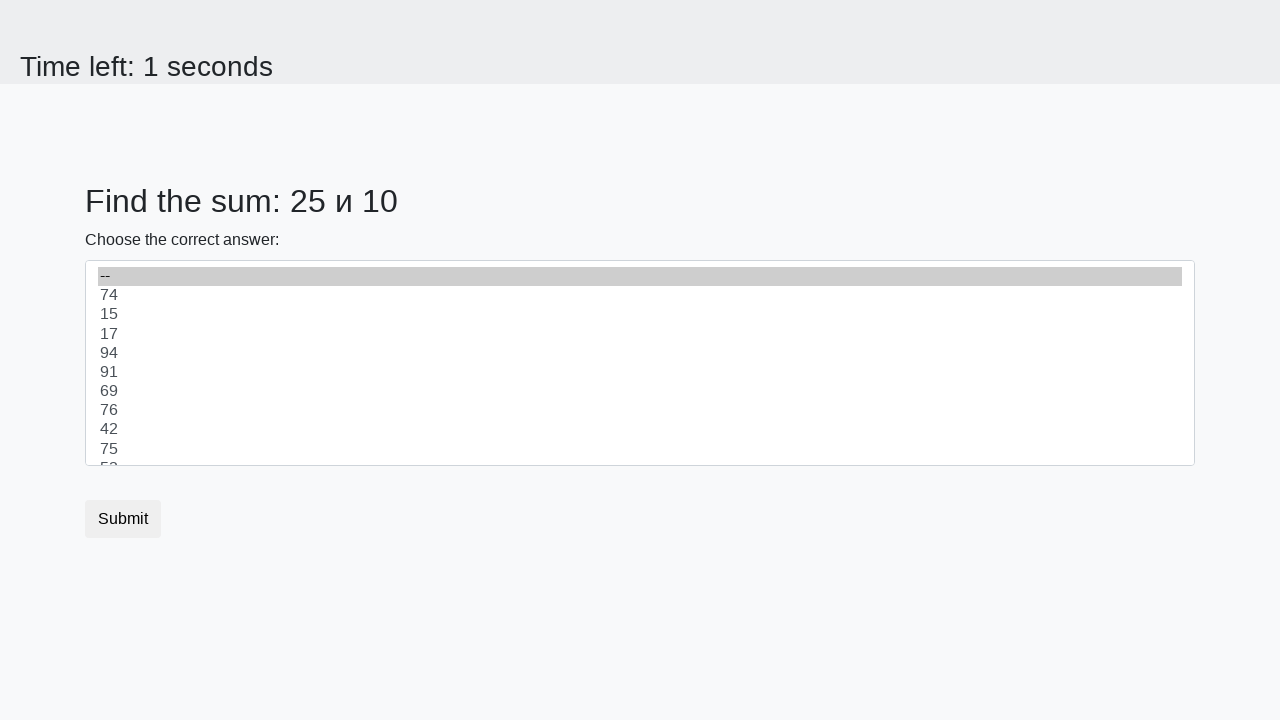

Retrieved first number from span#num1
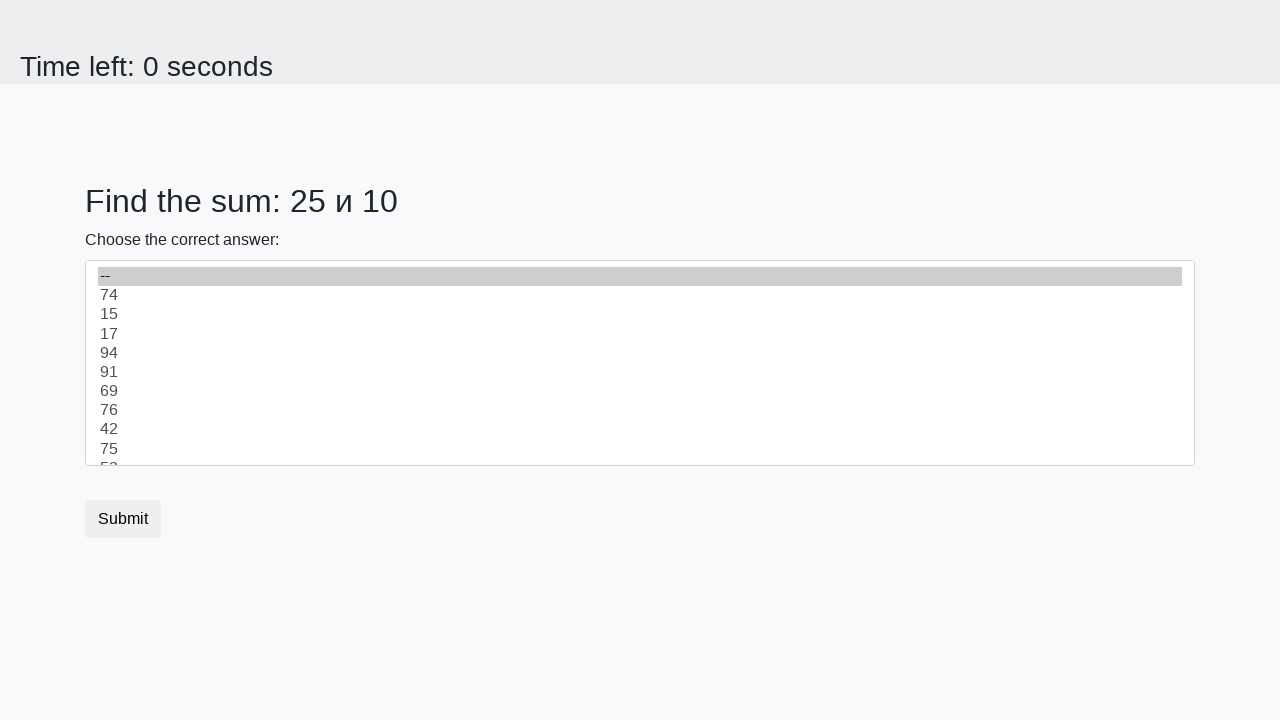

Retrieved second number from span#num2
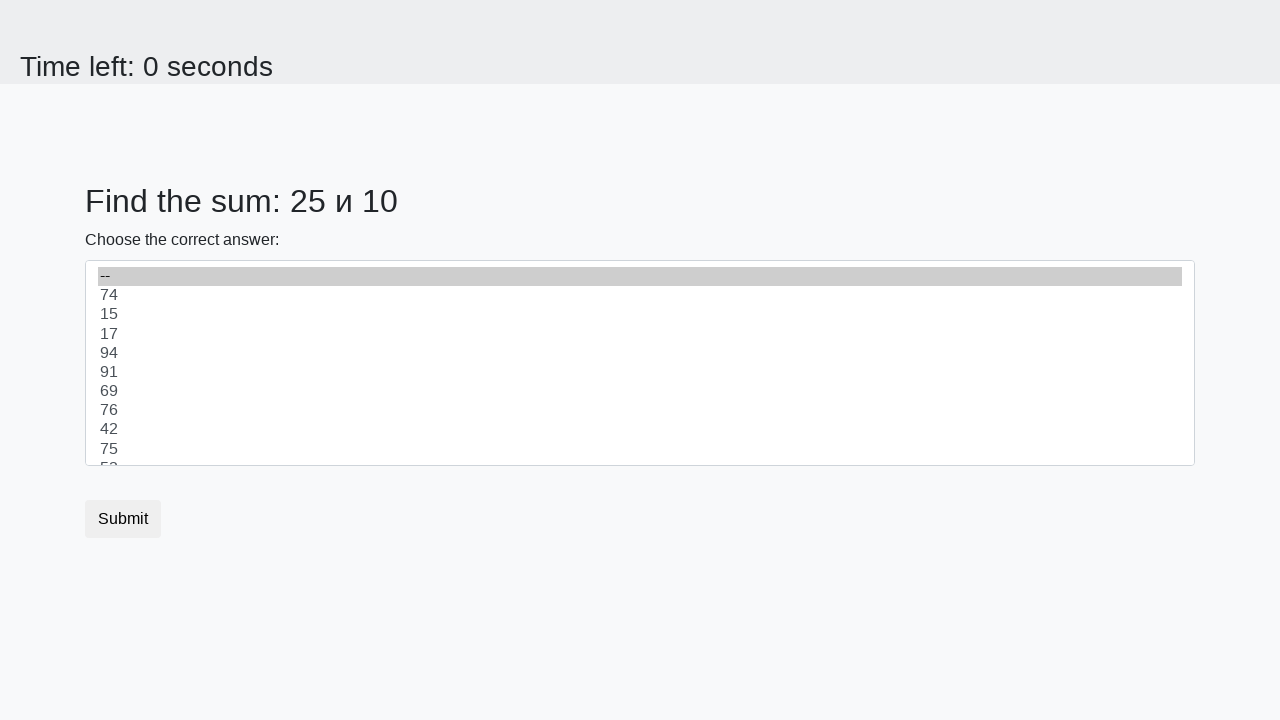

Calculated sum of 25 + 10 = 35
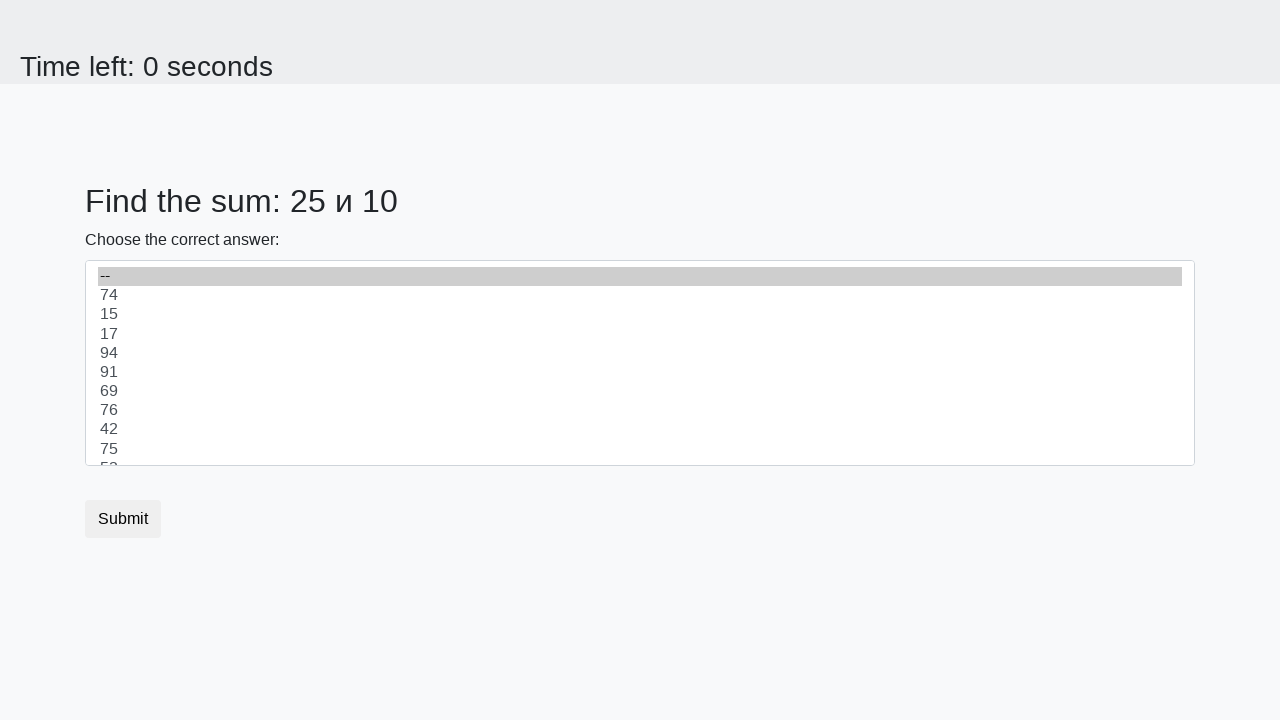

Selected sum value 35 from dropdown on select
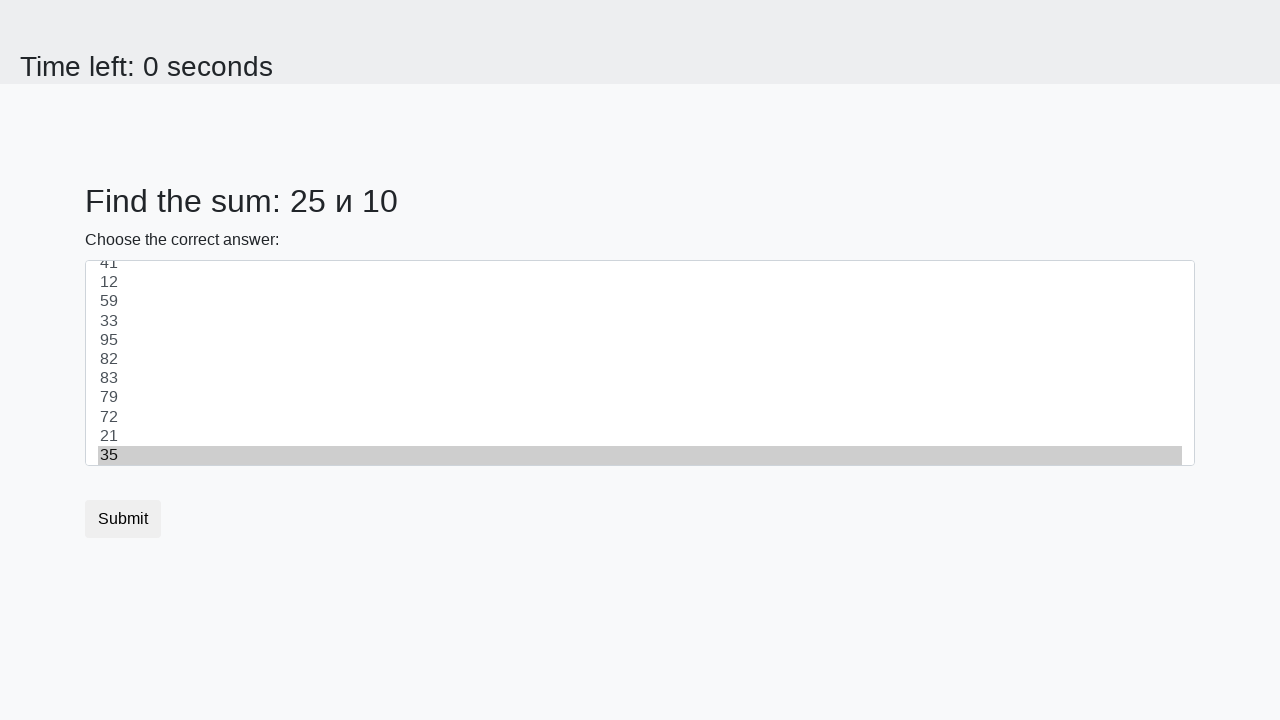

Clicked Submit button to submit the form at (123, 519) on button.btn.btn-default:has-text("Submit")
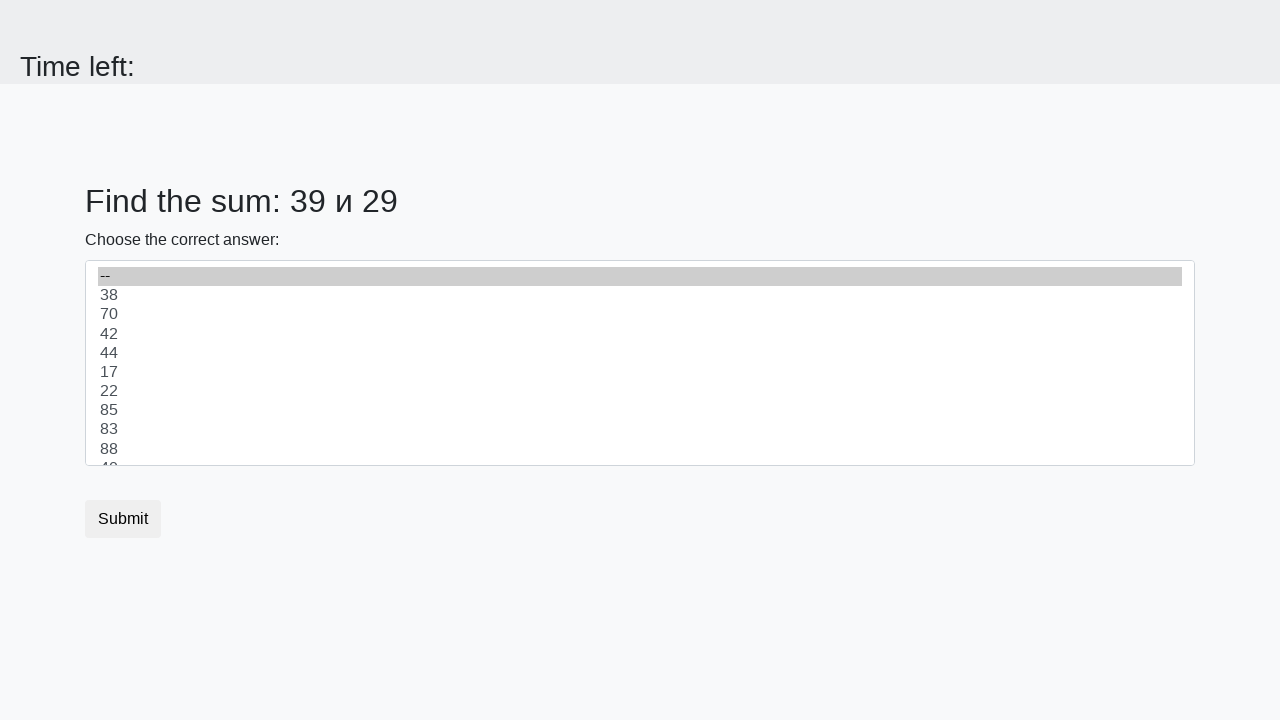

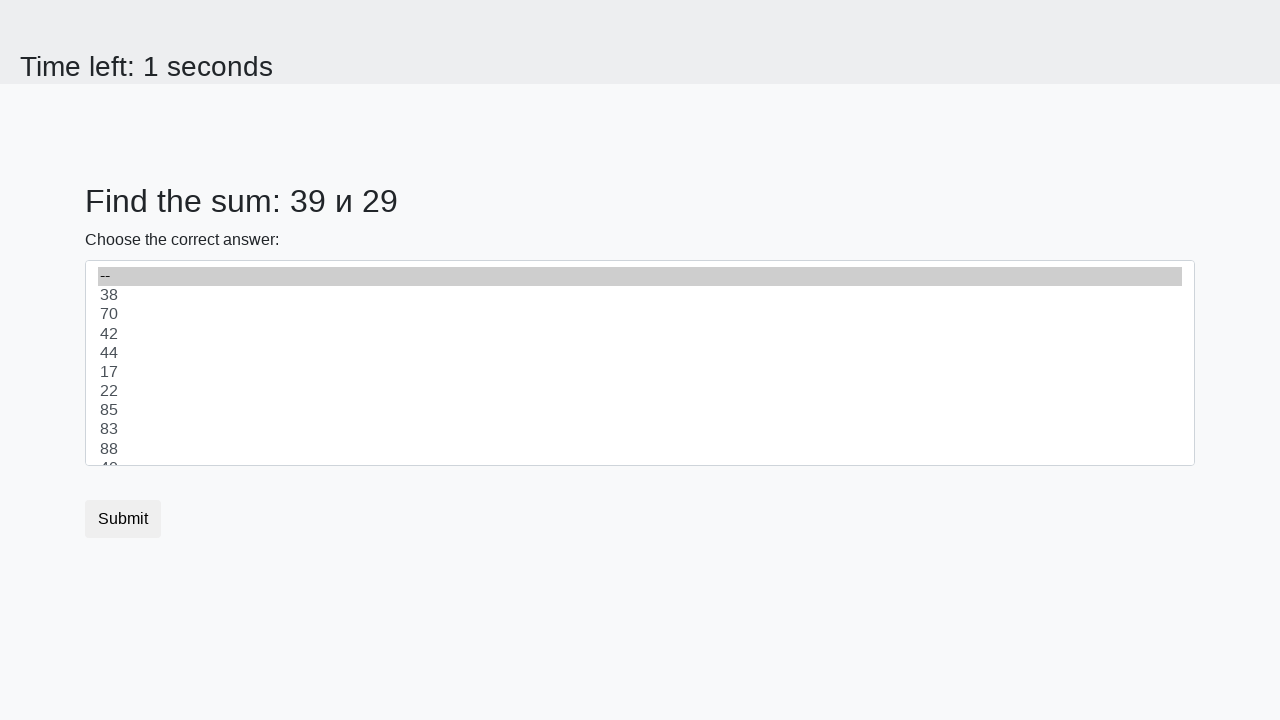